Tests radio button selection in the contact us section by clicking the "yes" radio button for T3C membership.

Starting URL: https://cbarnc.github.io/Group3-repo-projects/

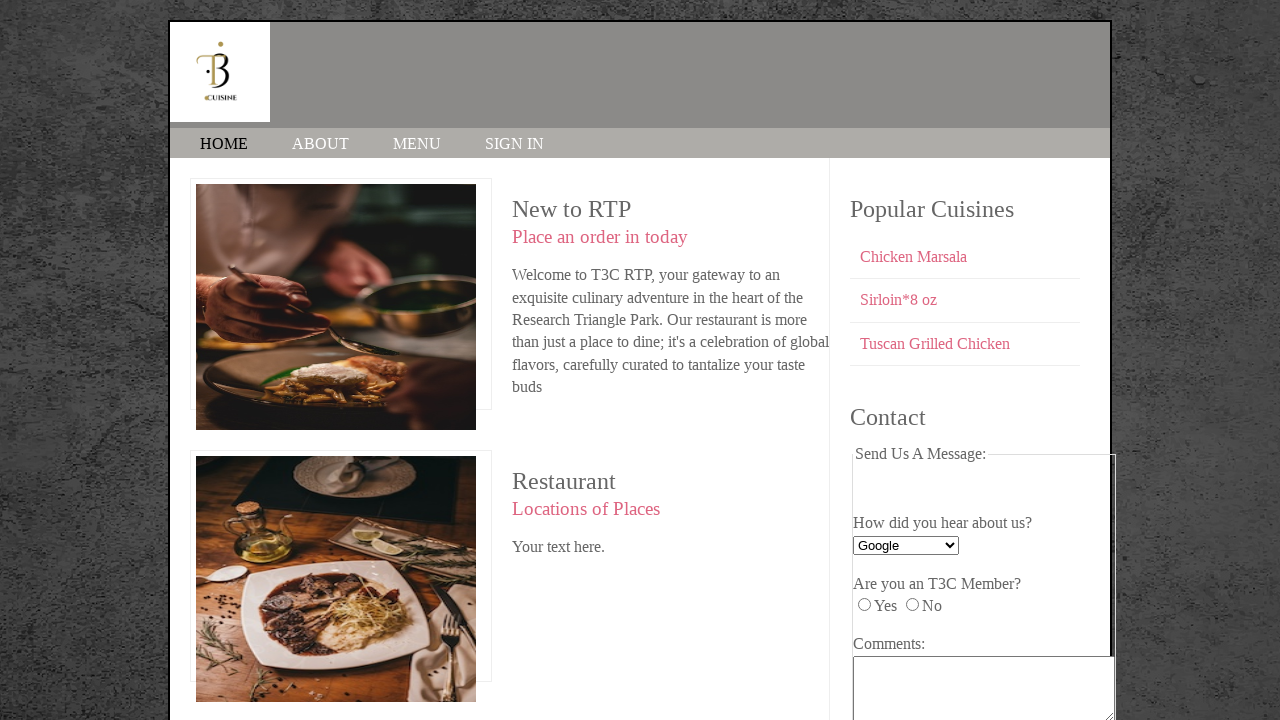

Clicked 'yes' radio button for T3C membership at (864, 605) on input[name='T3C_member'][value='yes']
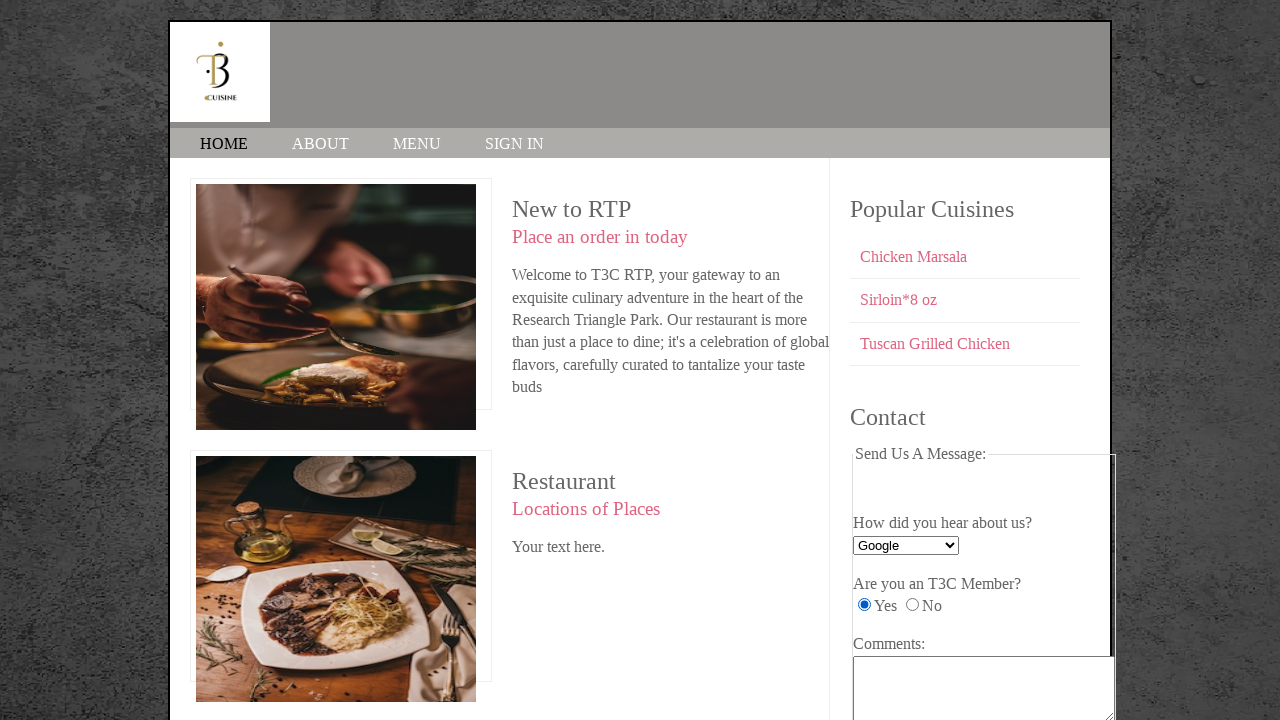

Verified that 'yes' radio button for T3C membership is selected
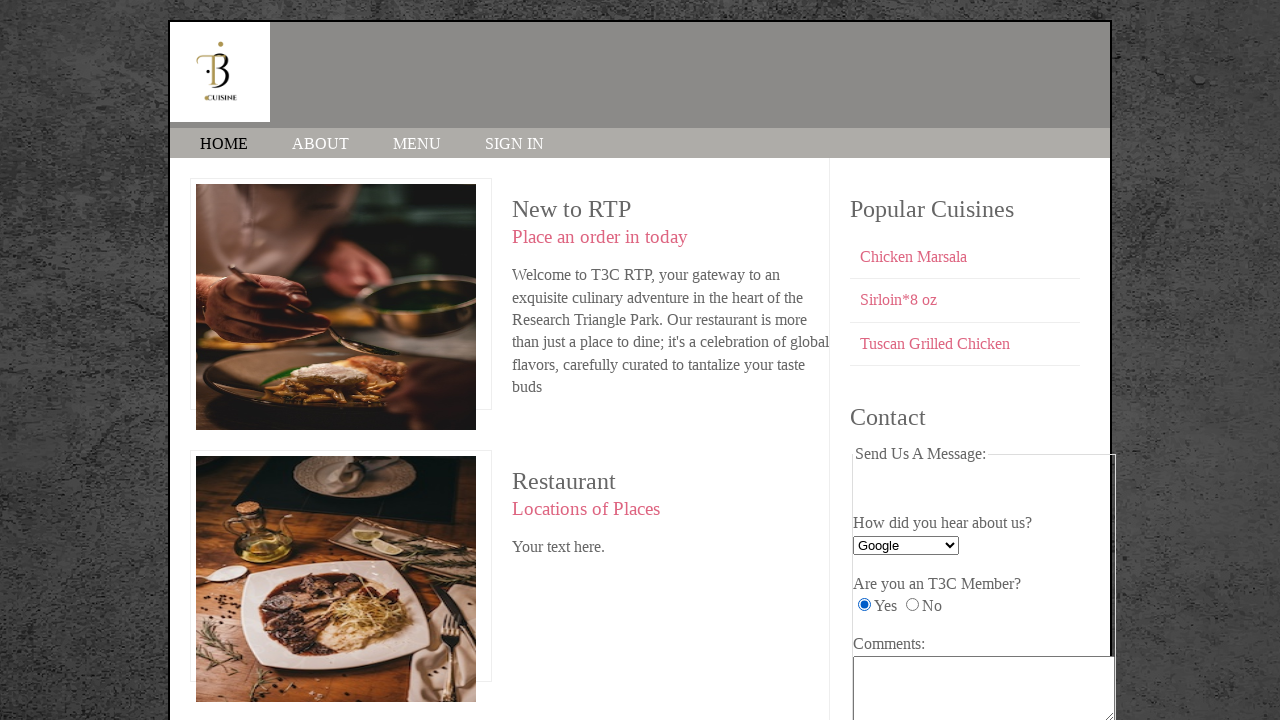

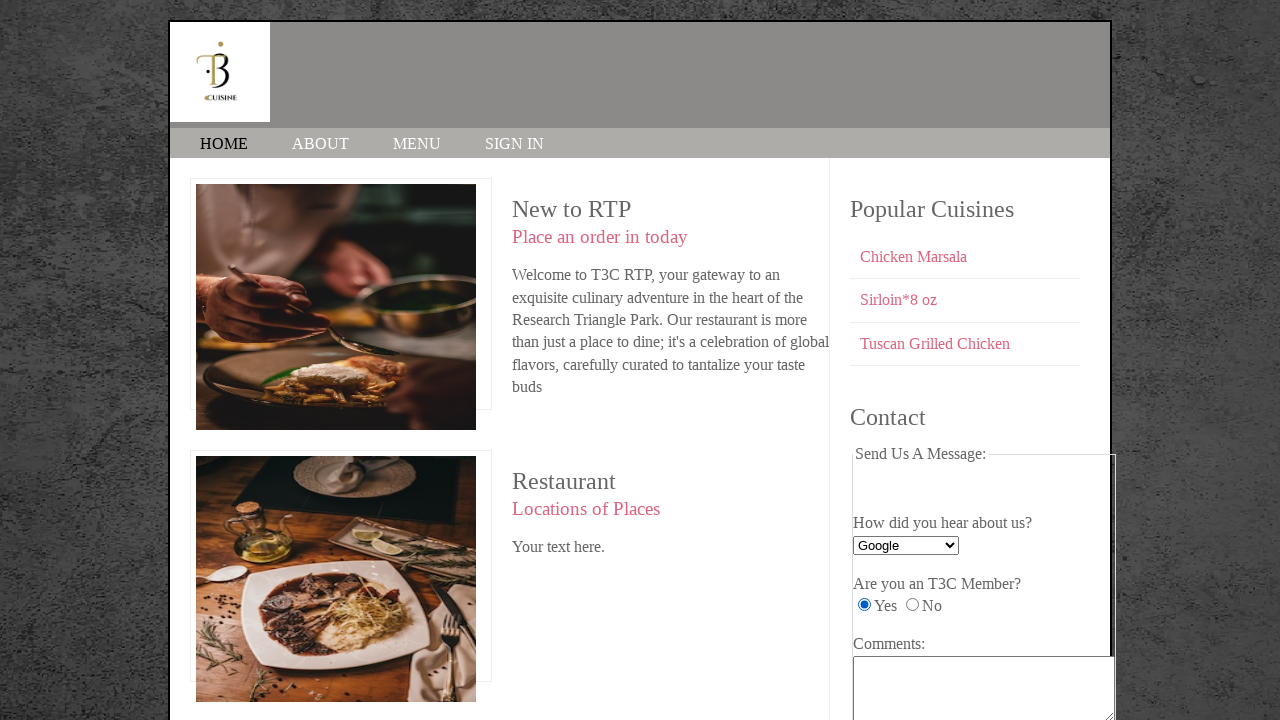